Tests a todo list application by adding multiple tasks through the input field and add button, simulating user workflow of entering tasks into a task management interface.

Starting URL: https://training-support.net/webelements/todo-list

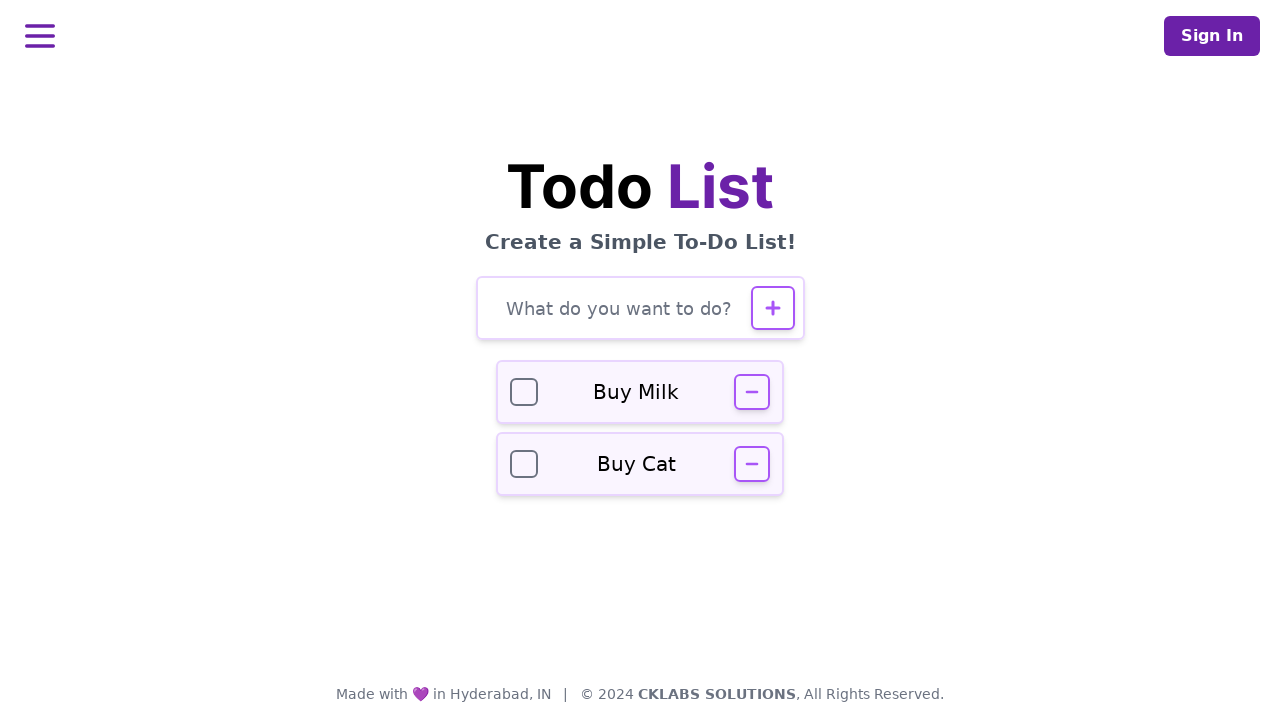

Filled todo input field with task: 'Buy groceries' on #todo-input
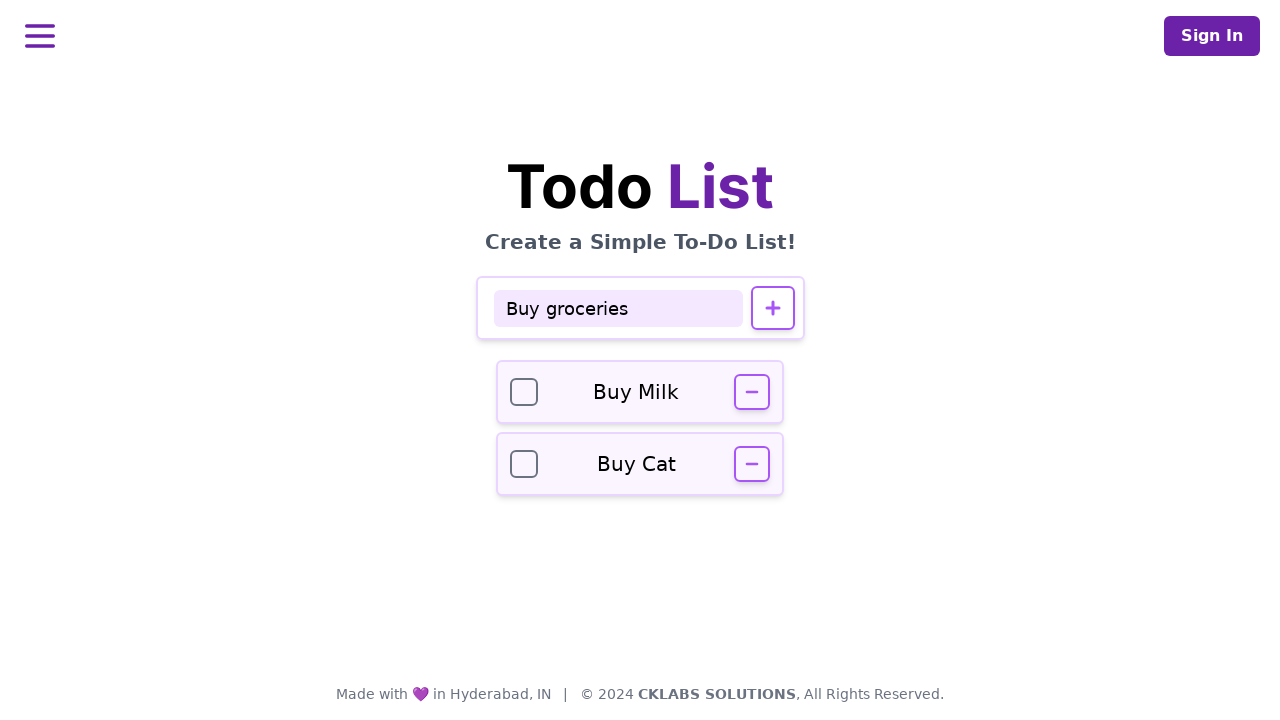

Clicked add button to add task: 'Buy groceries' at (772, 308) on #todo-add
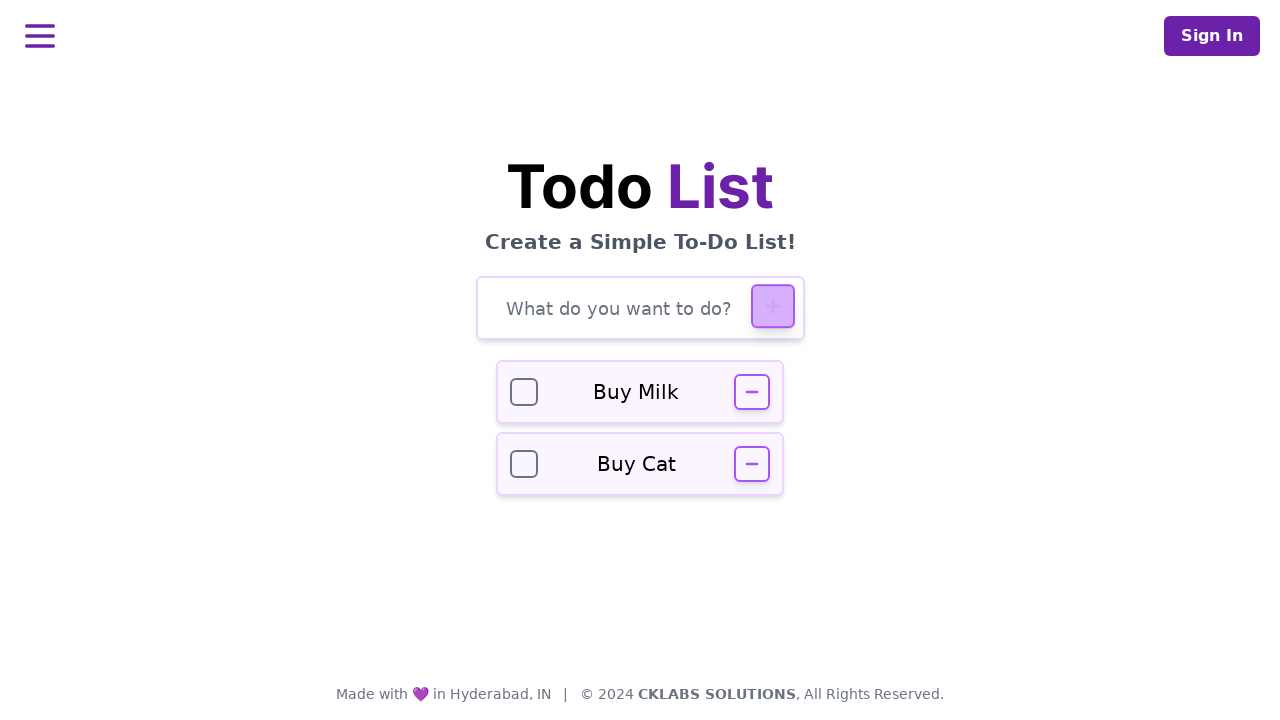

Waited for task 'Buy groceries' to be added to the list
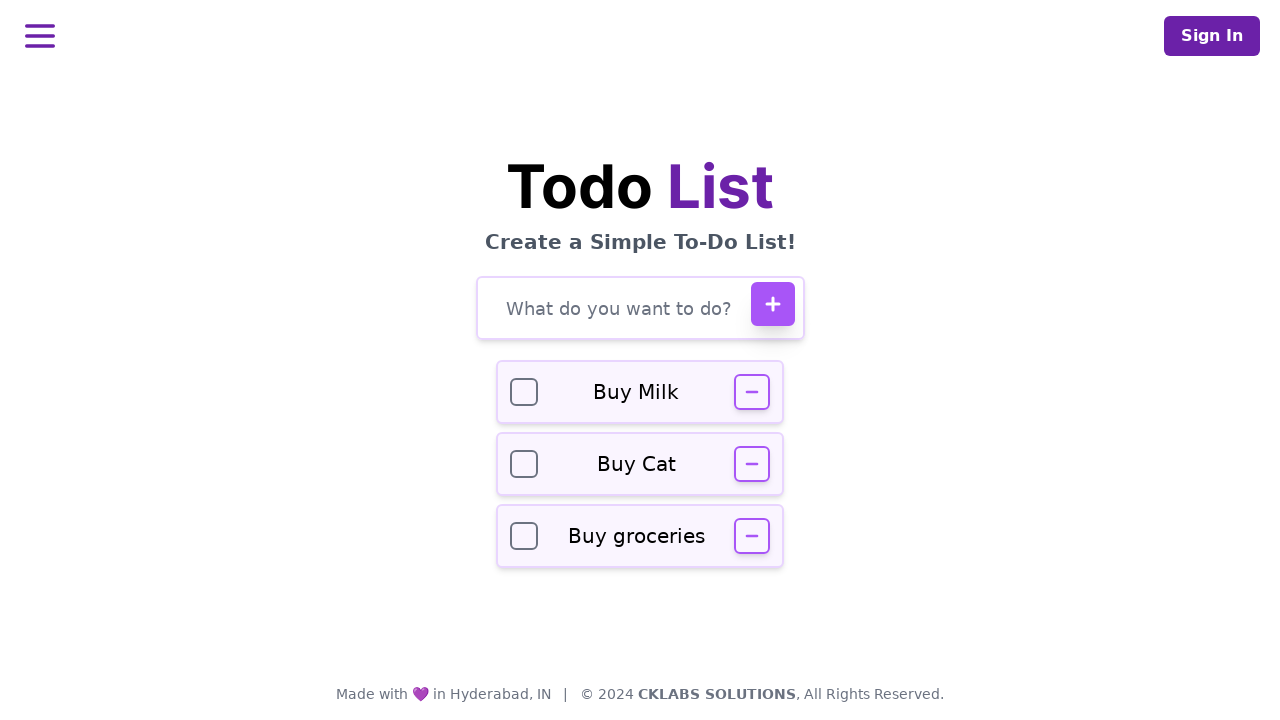

Filled todo input field with task: 'Finish report' on #todo-input
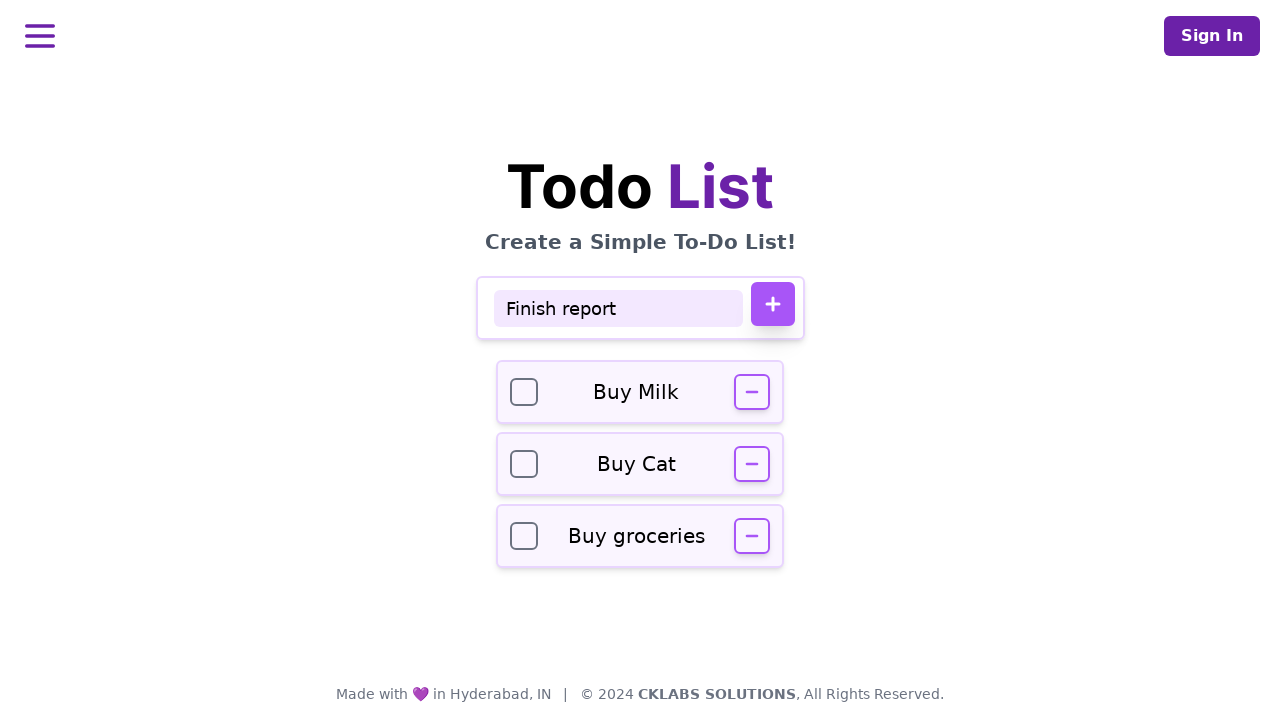

Clicked add button to add task: 'Finish report' at (772, 304) on #todo-add
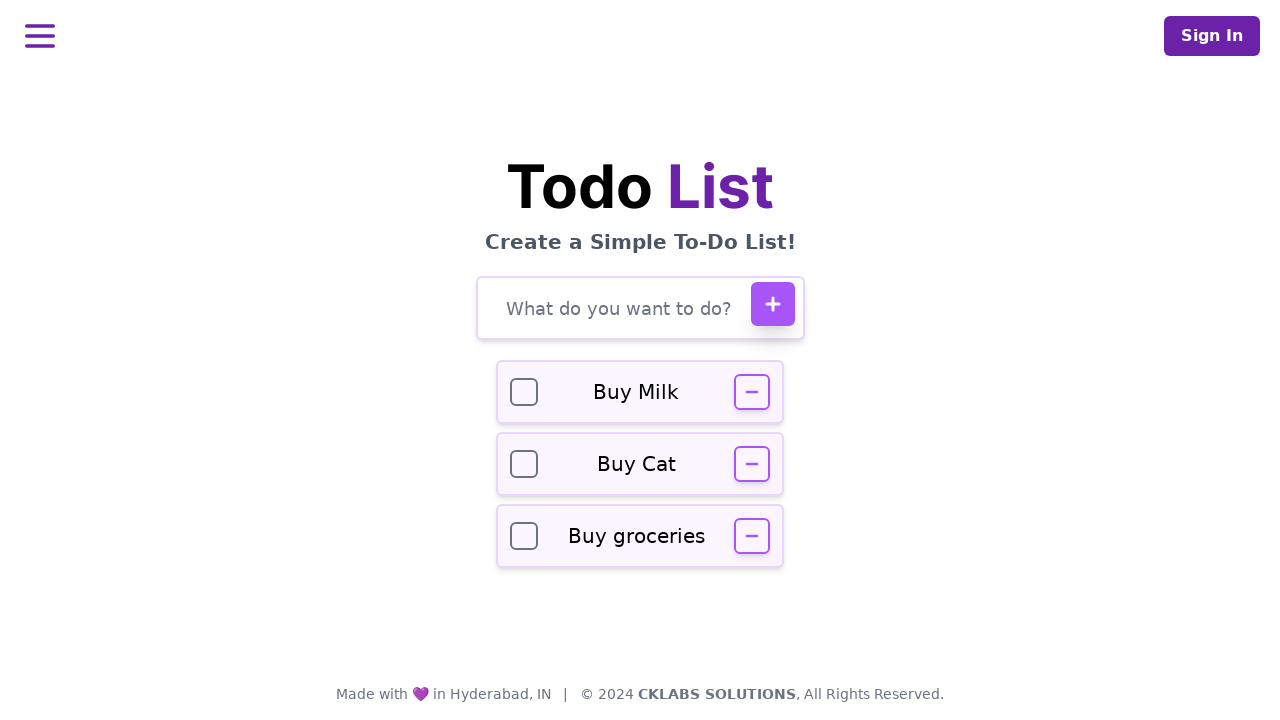

Waited for task 'Finish report' to be added to the list
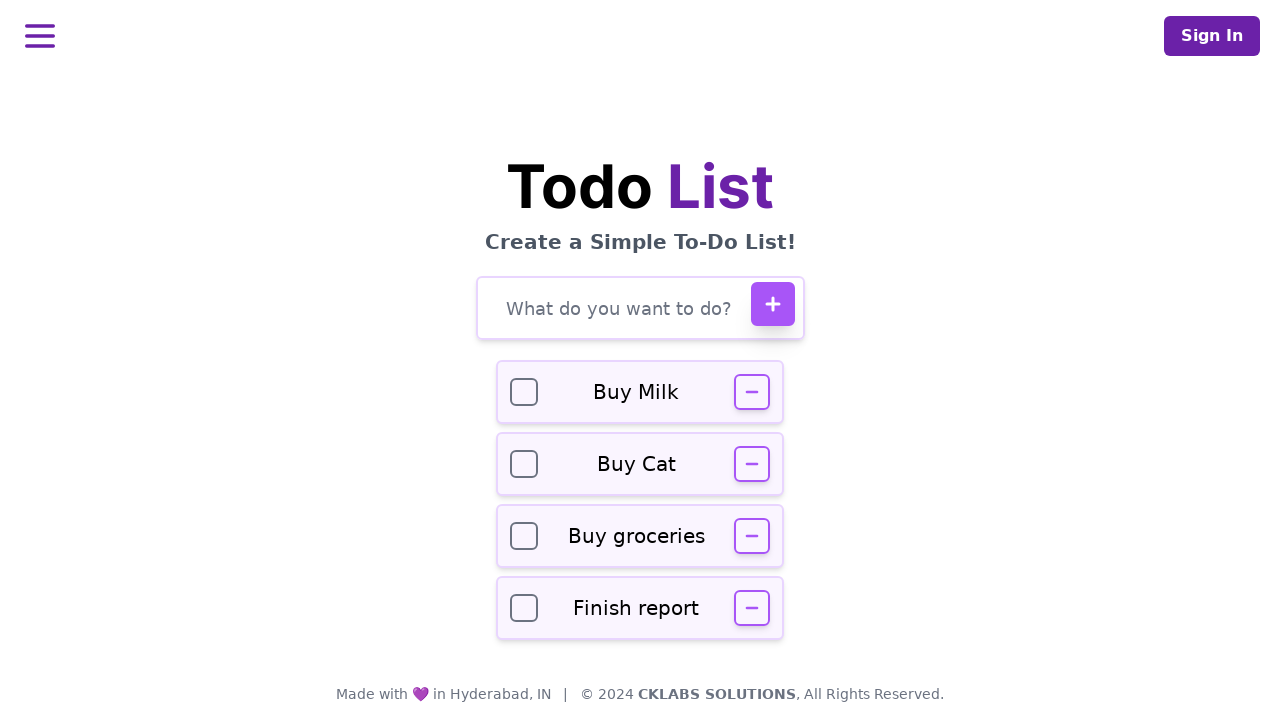

Filled todo input field with task: 'Call dentist' on #todo-input
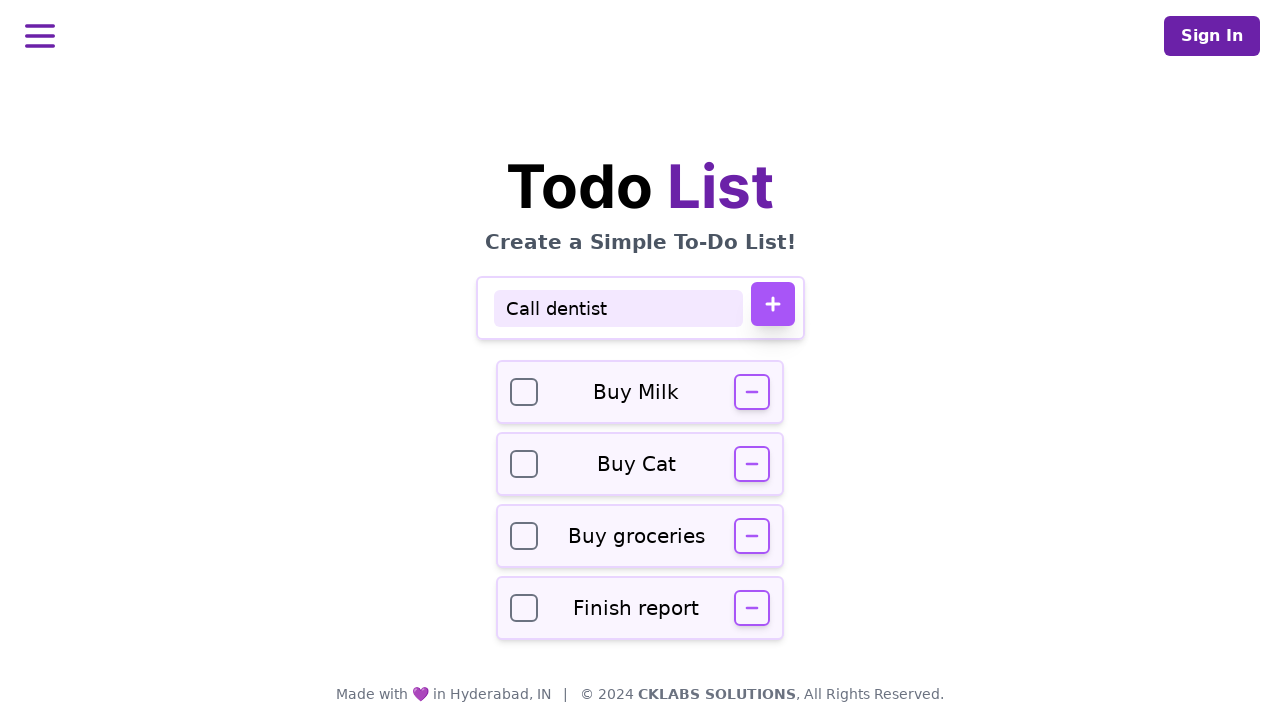

Clicked add button to add task: 'Call dentist' at (772, 304) on #todo-add
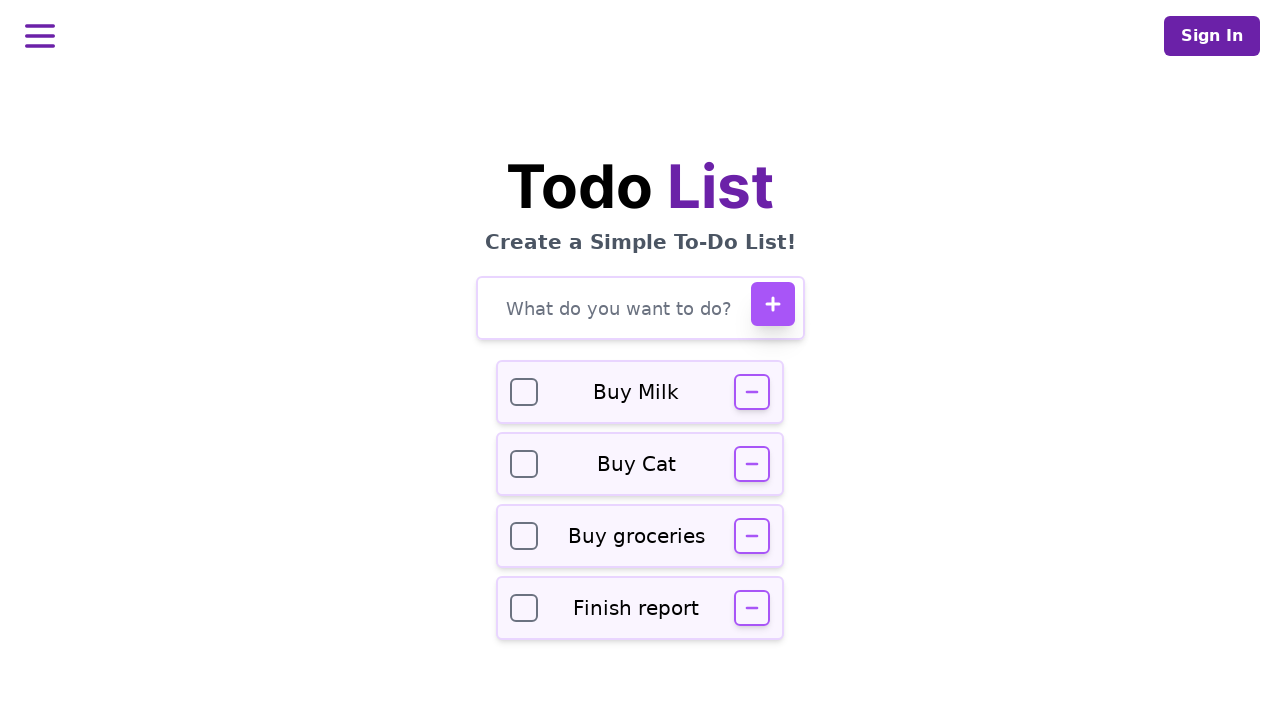

Waited for task 'Call dentist' to be added to the list
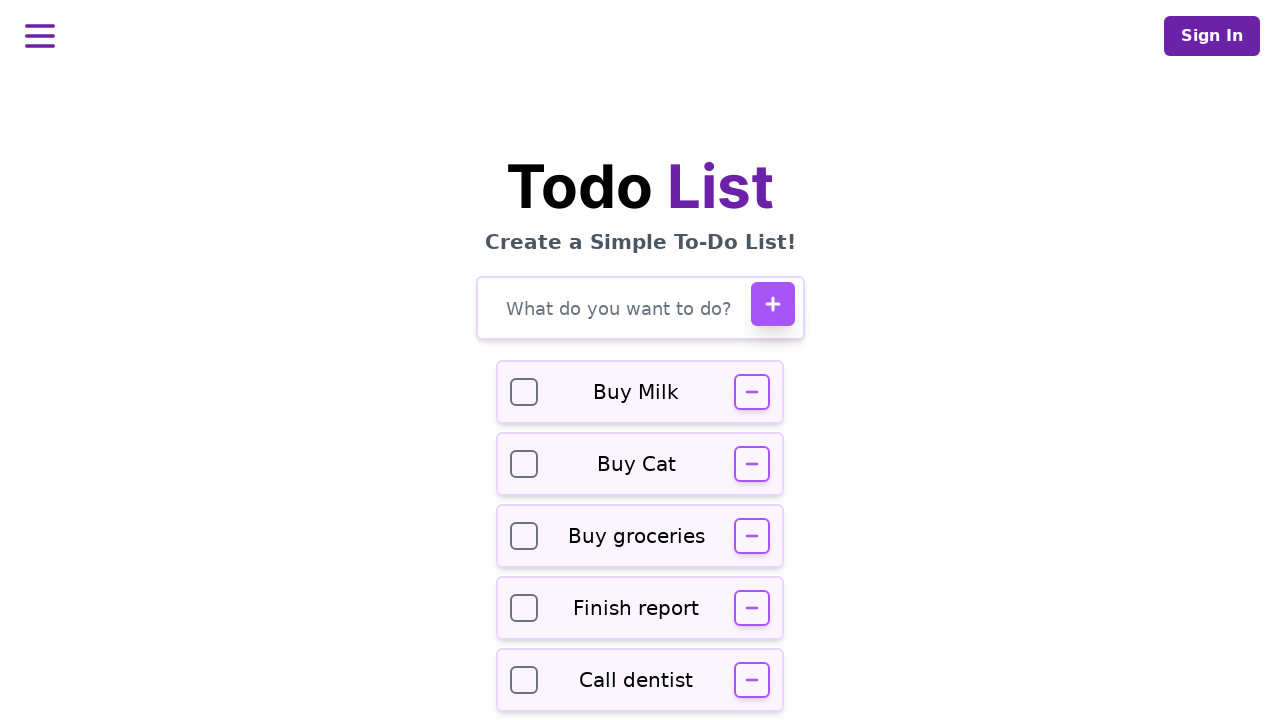

Verified todo input field is present after adding all tasks
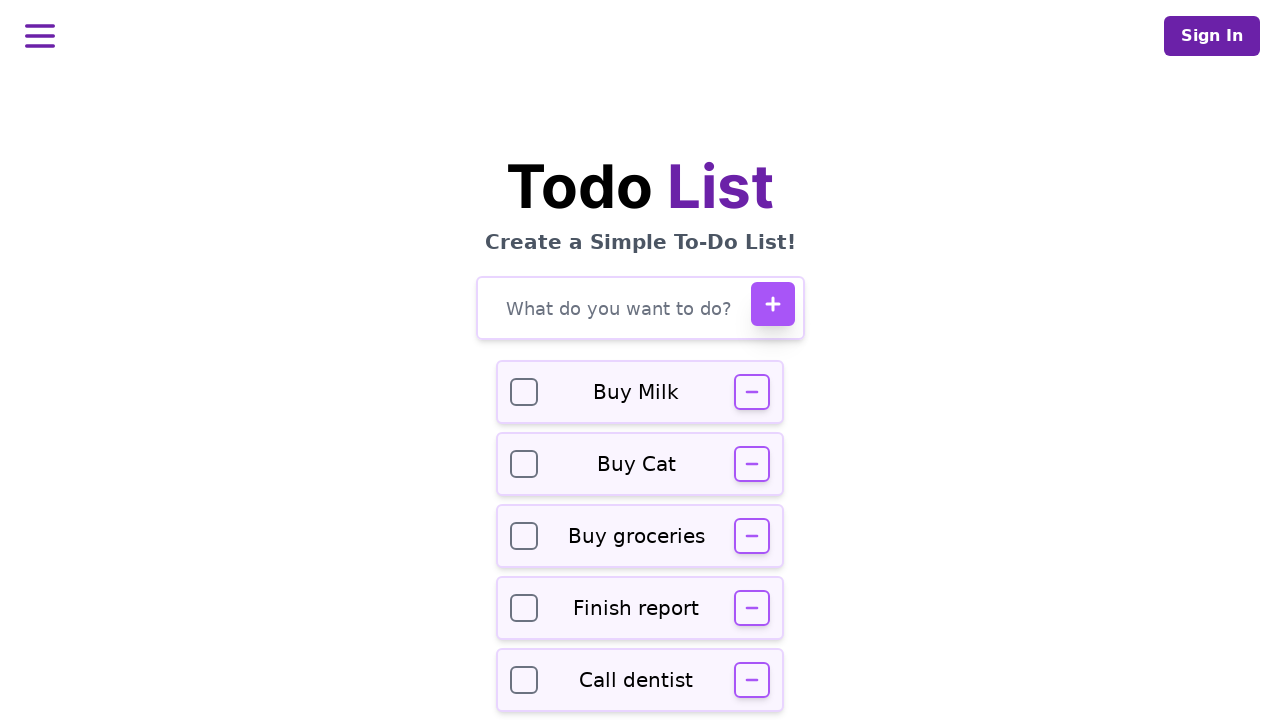

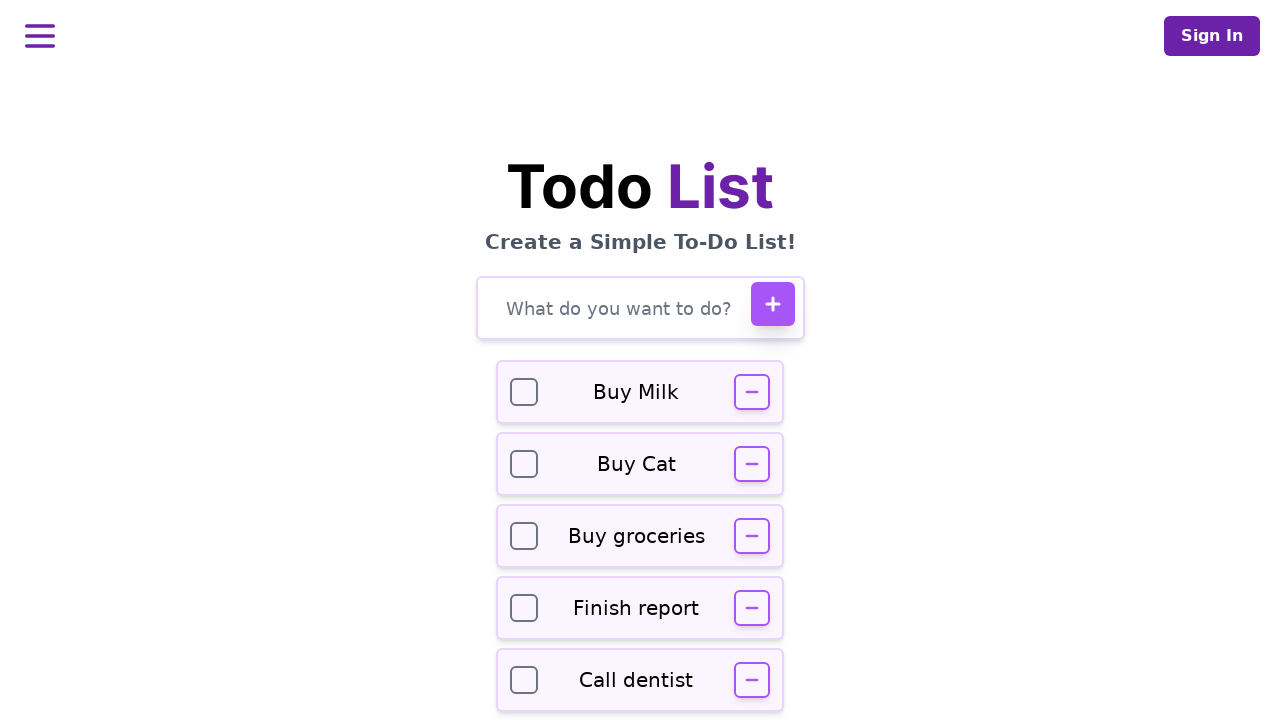